Tests the text box form on DemoQA by filling in full name, email, current address, and permanent address fields, then submitting the form and verifying the output displays the entered name.

Starting URL: https://demoqa.com/text-box

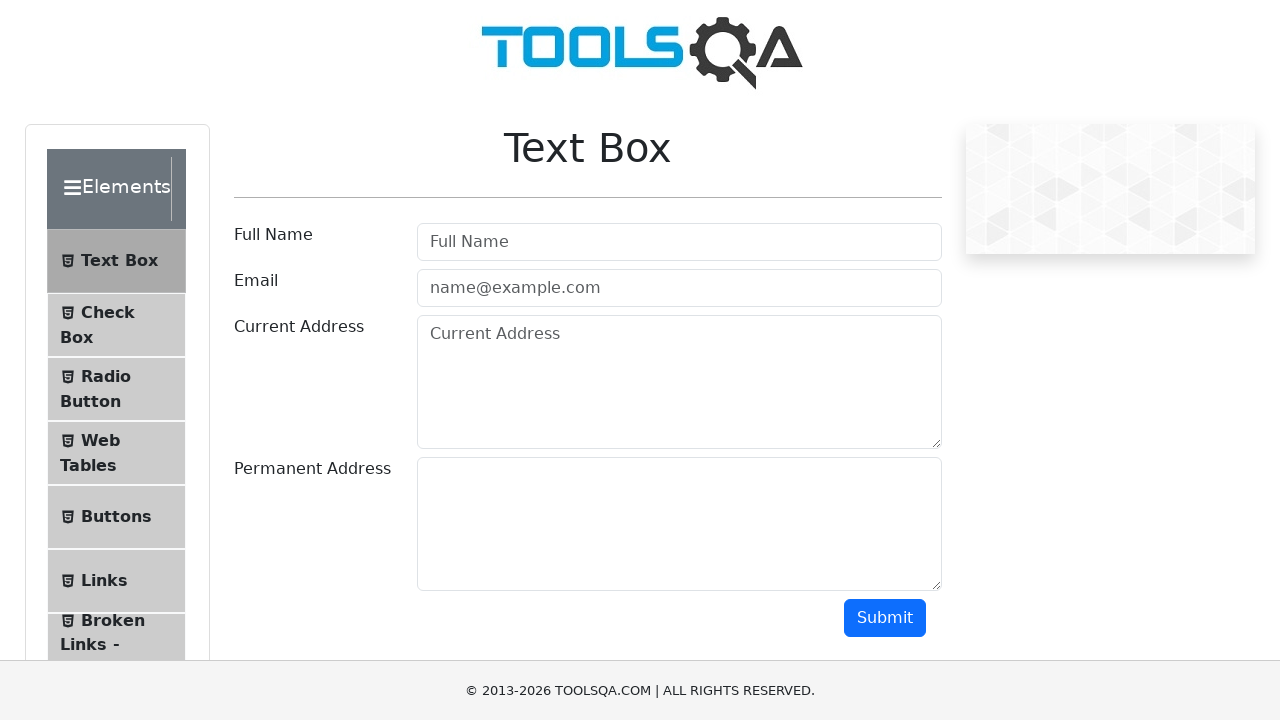

Filled Full Name field with 'John Doe' on #userName
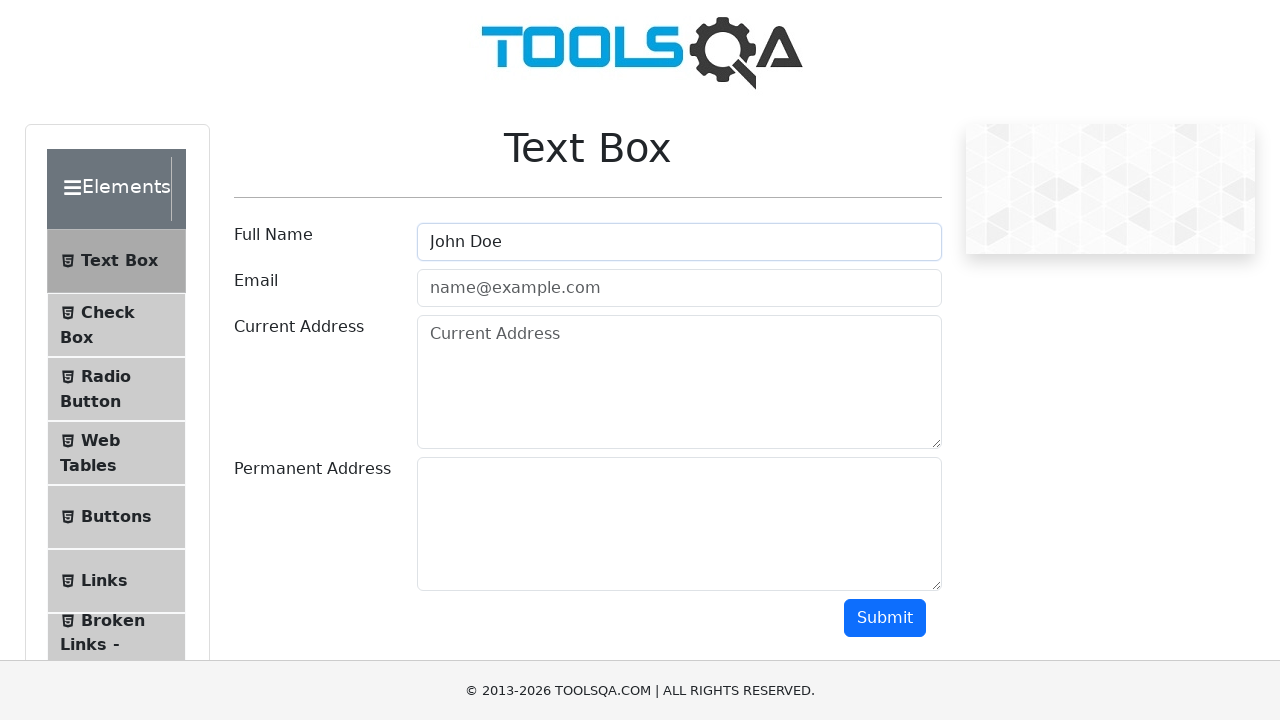

Filled Email field with 'john.doe@example.com' on #userEmail
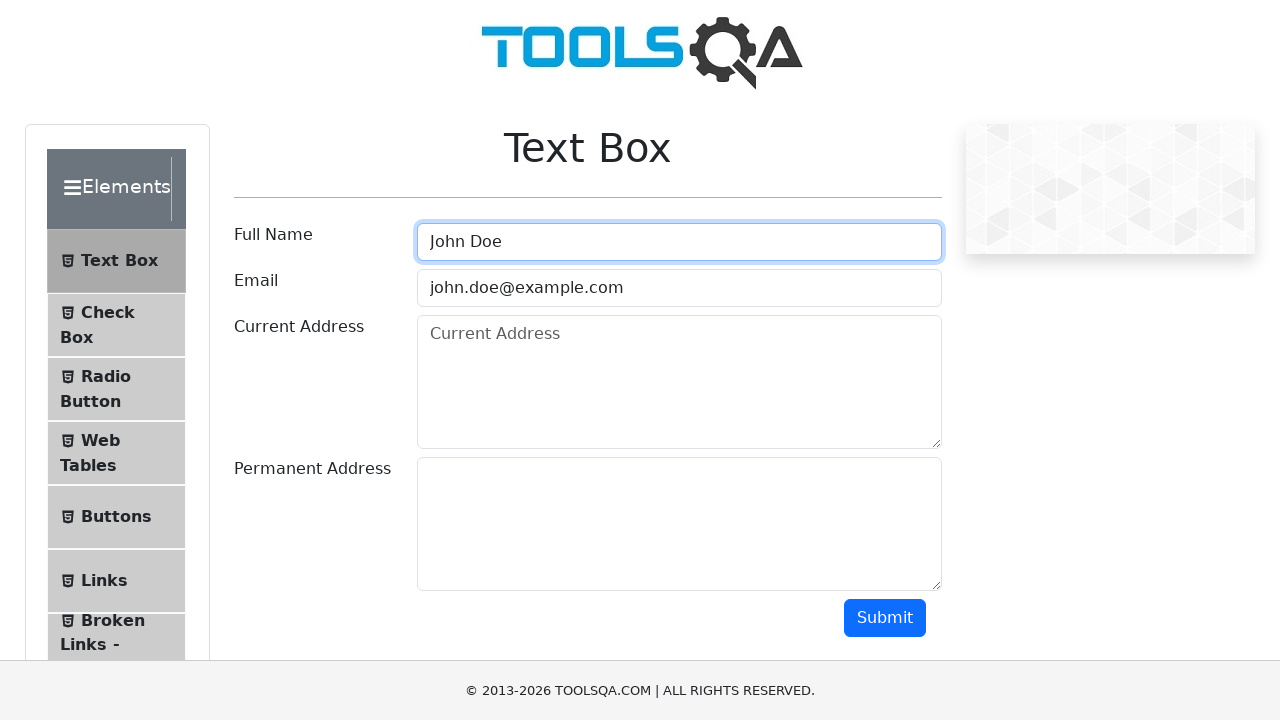

Filled Current Address field with '123 Main St, Anytown, USA' on #currentAddress
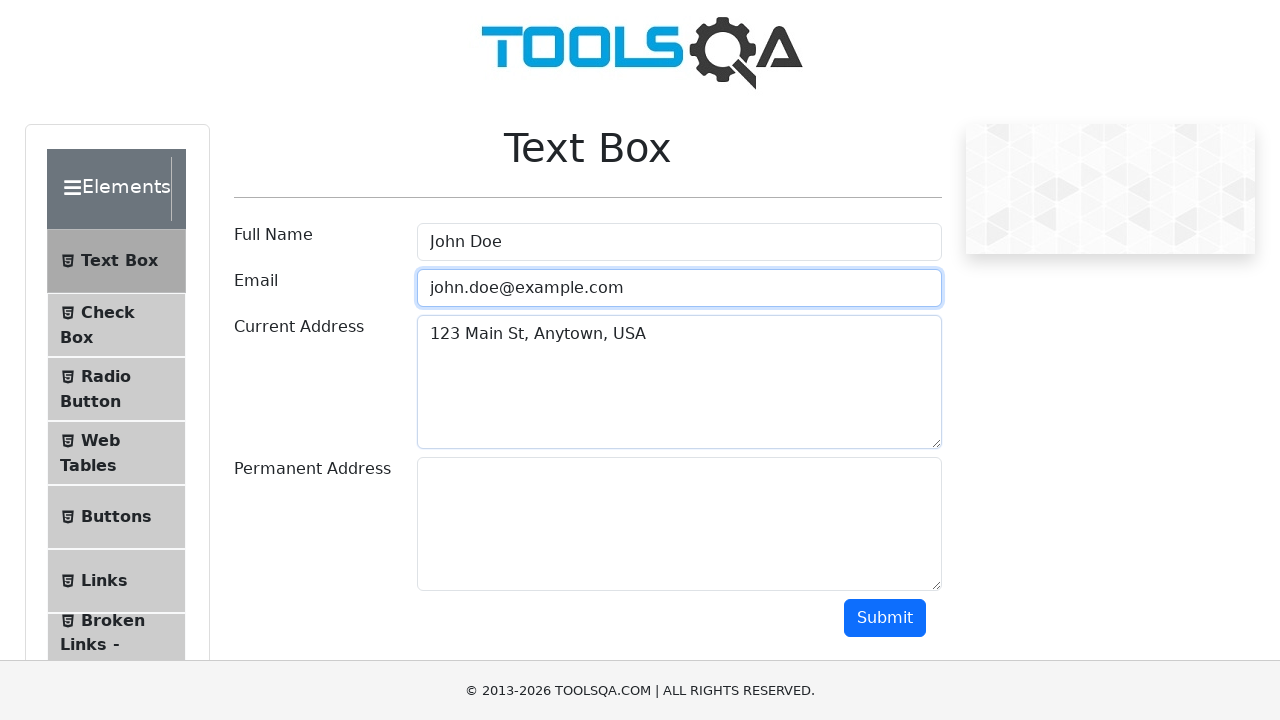

Filled Permanent Address field with '456 Another St, Othertown, USA' on #permanentAddress
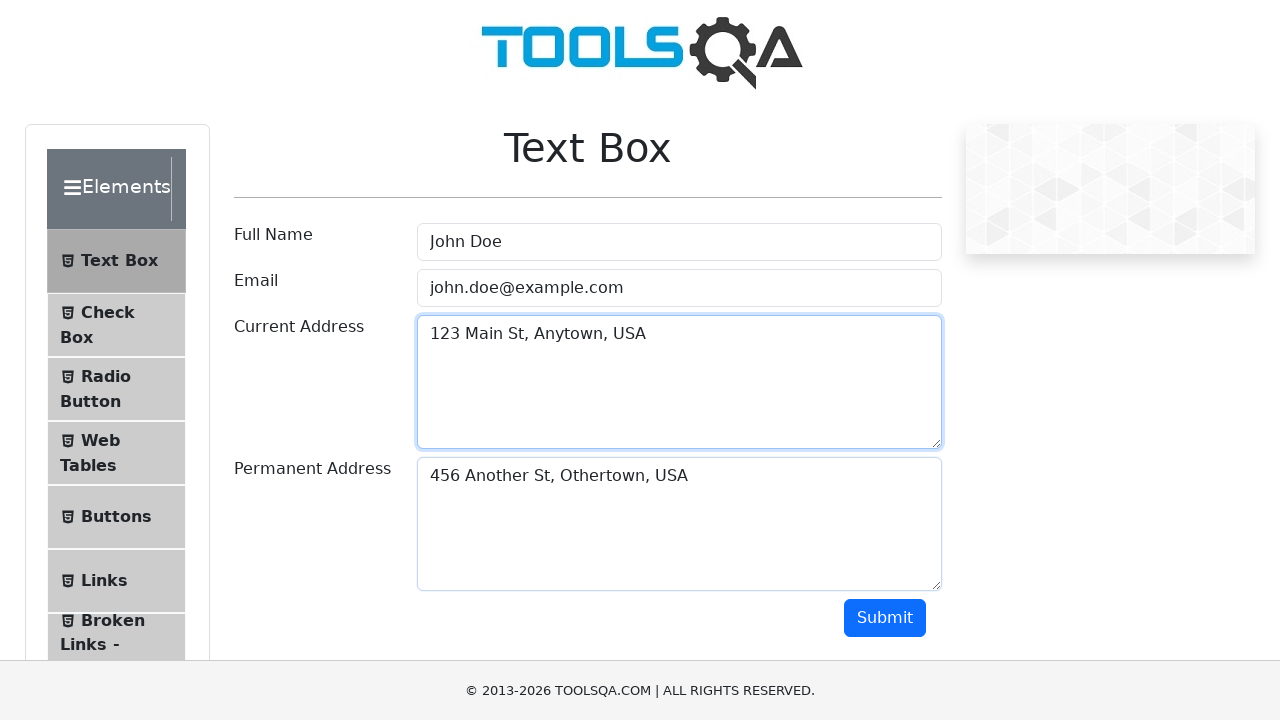

Clicked submit button to submit the form at (885, 618) on #submit
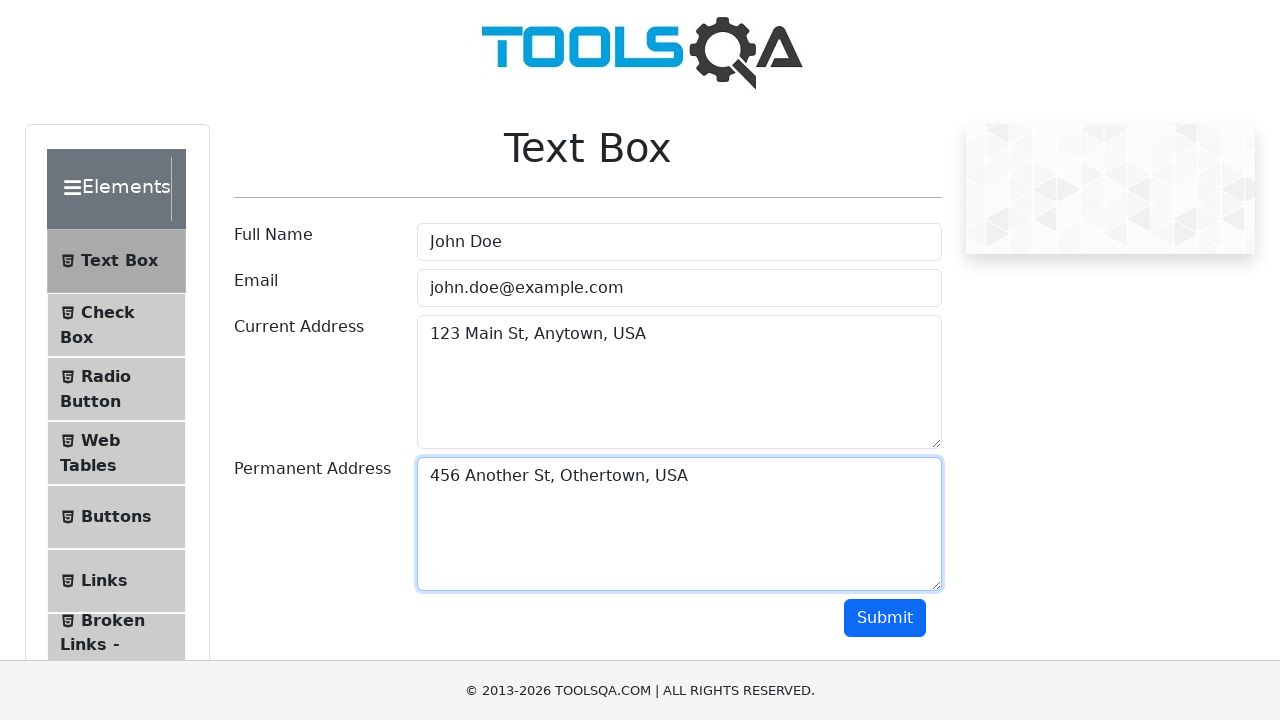

Form output section loaded
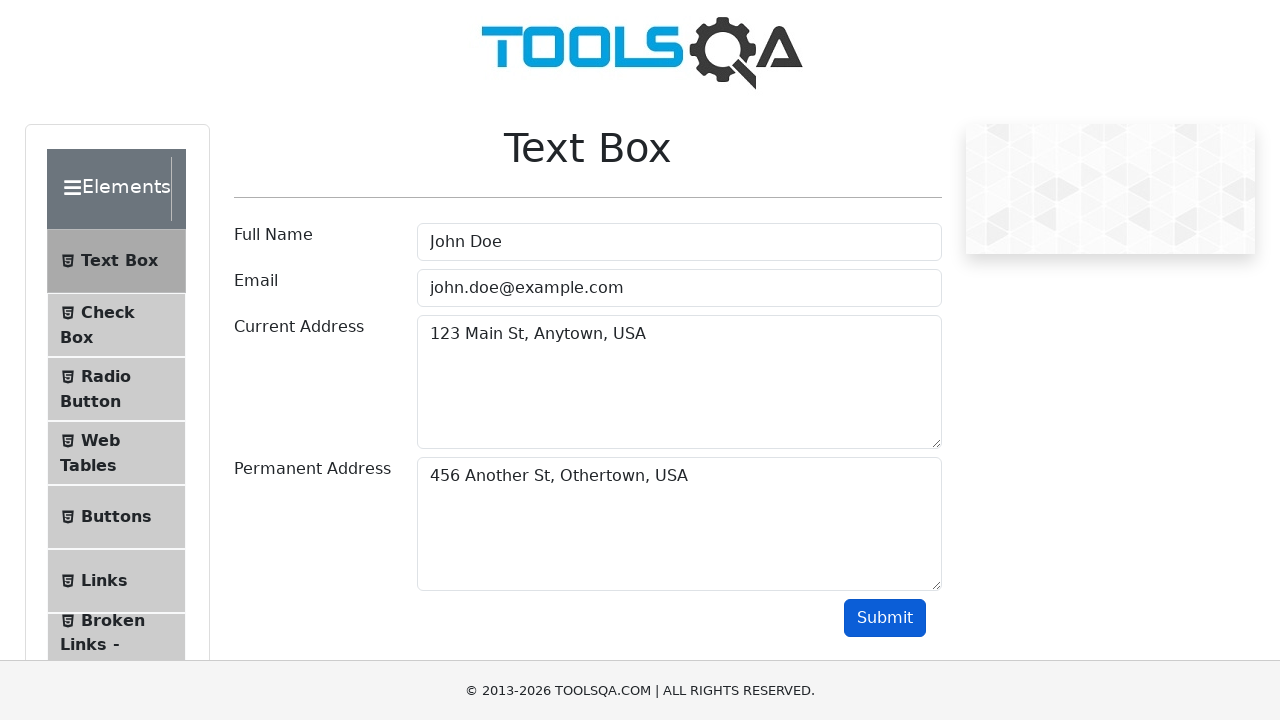

Retrieved output name text content
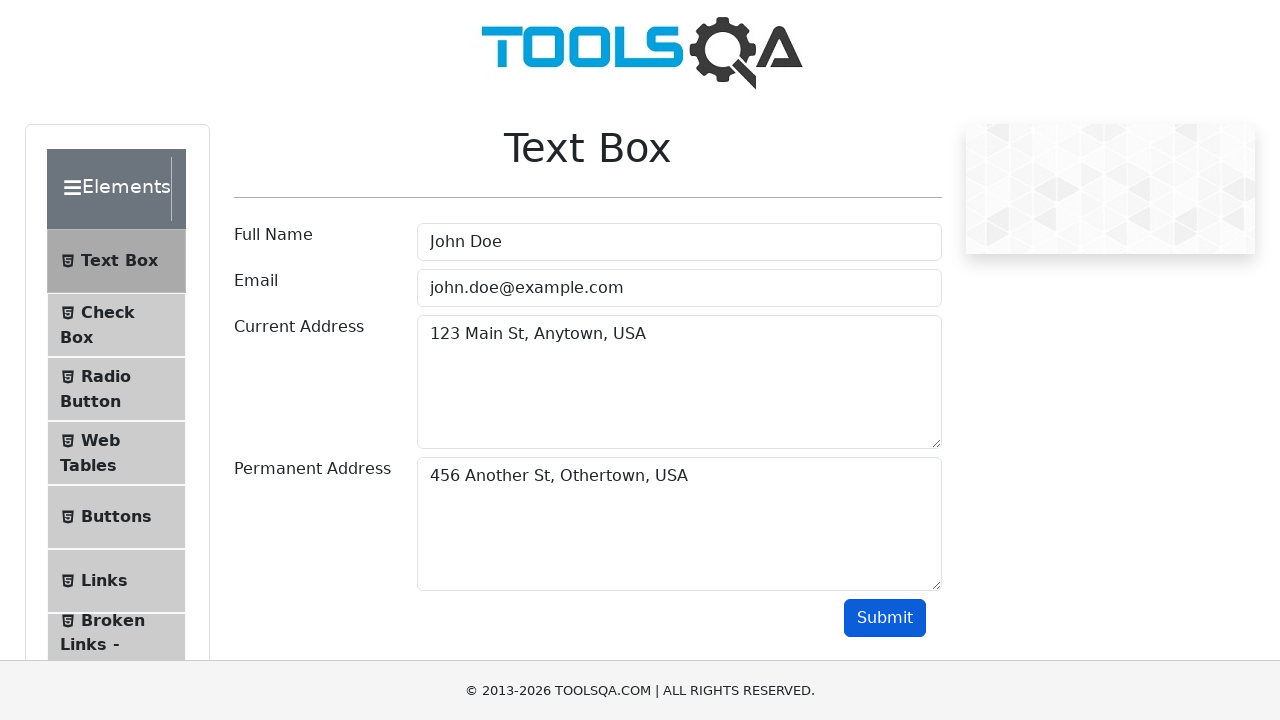

Verified that 'John Doe' is displayed in the form output
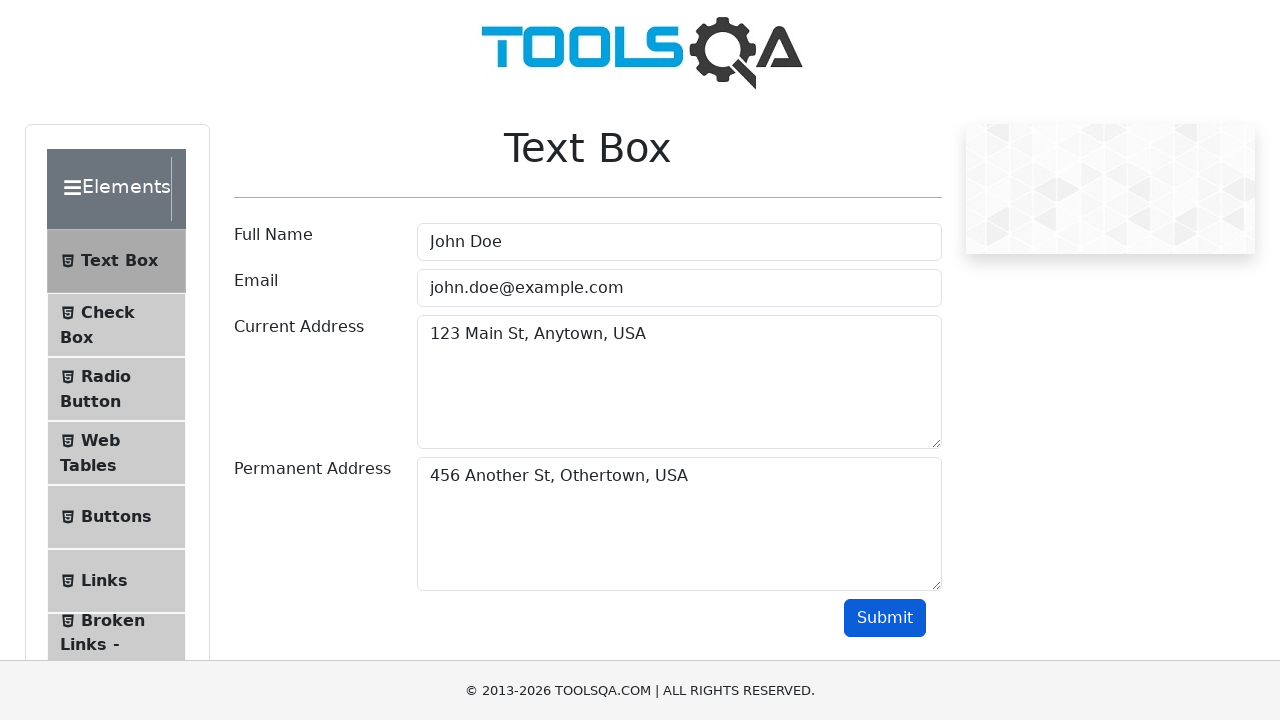

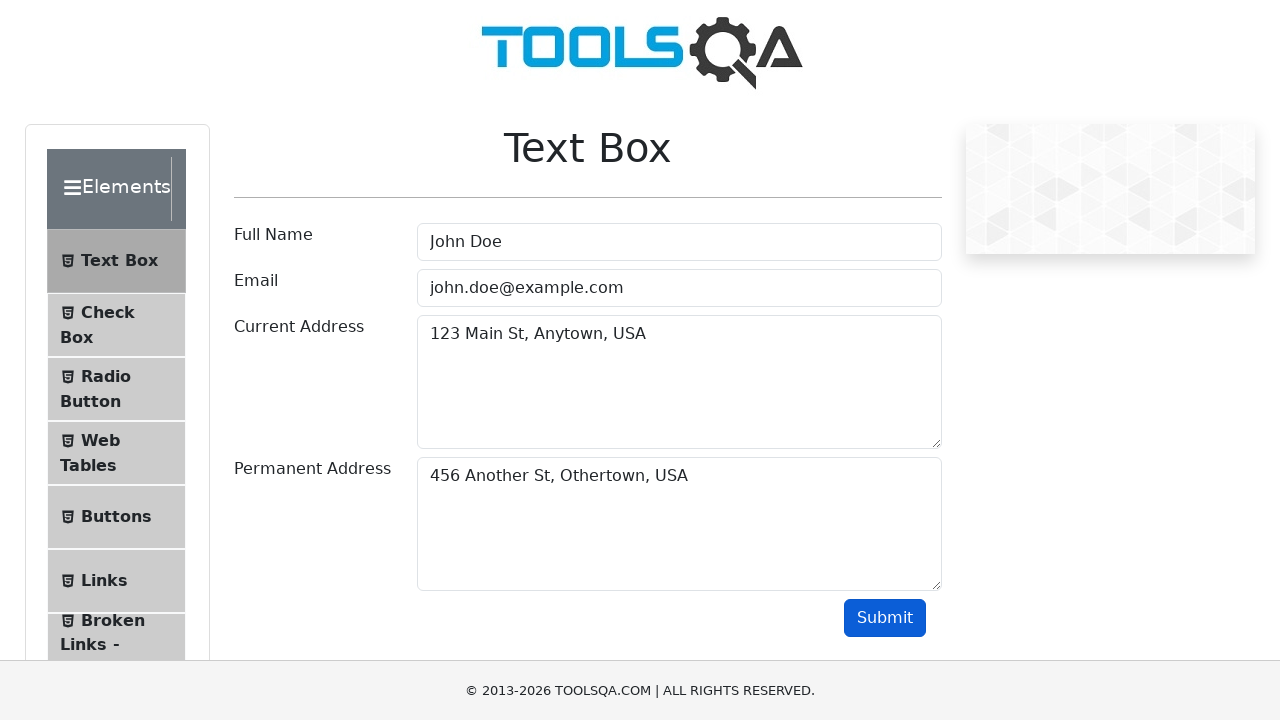